Tests the search functionality by entering a search query and clicking the search button, then verifies an alert message appears

Starting URL: https://opentdb.com/browse.php

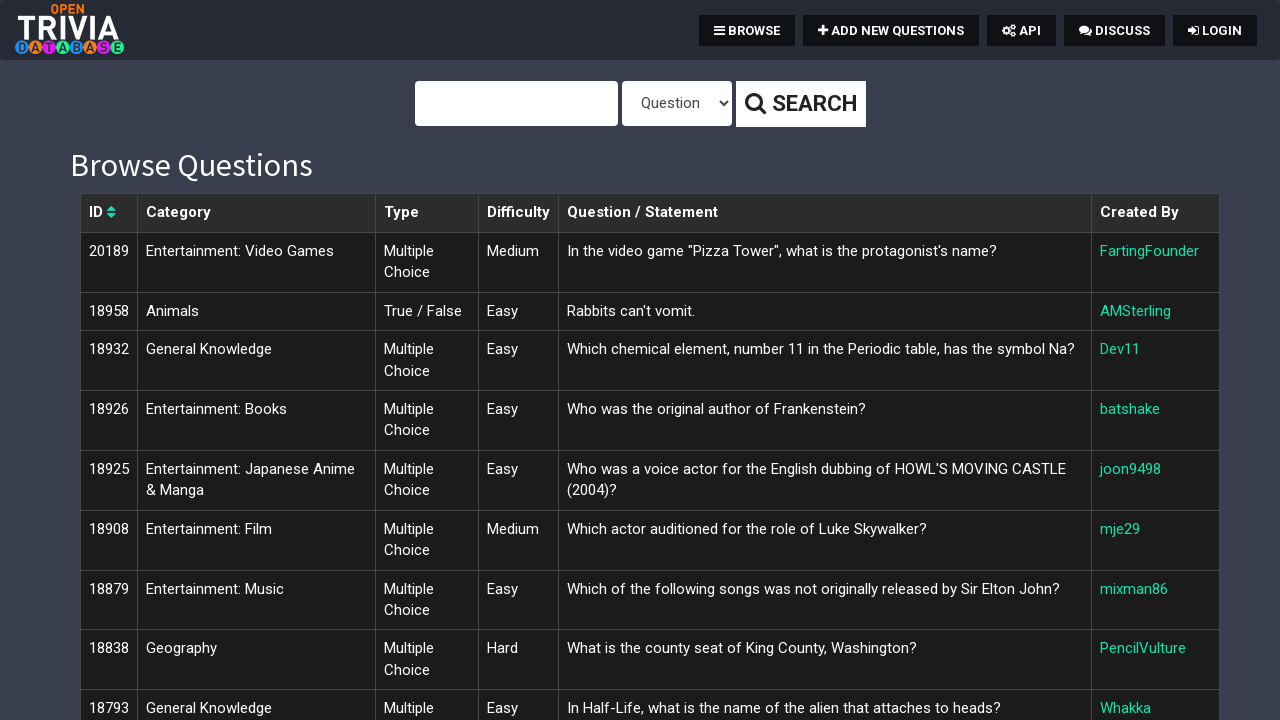

Filled search bar with 'Science: Computers' on #query
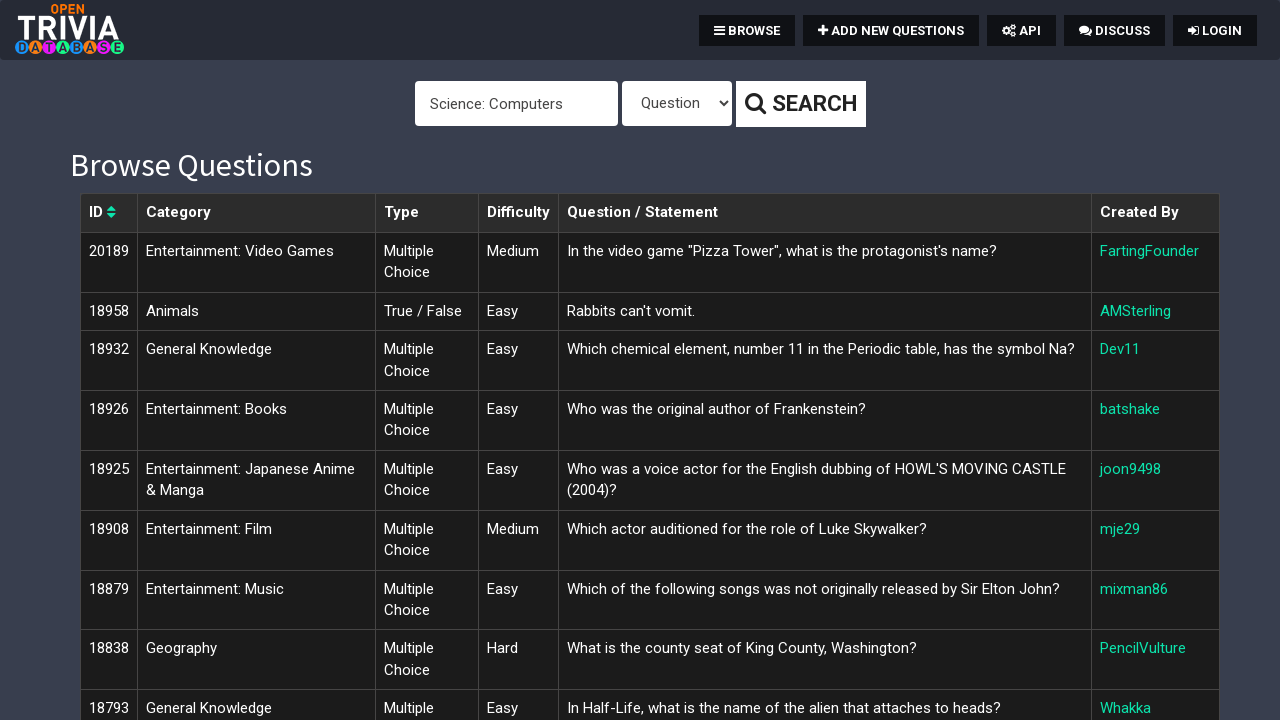

Clicked search button at (800, 104) on .btn-default
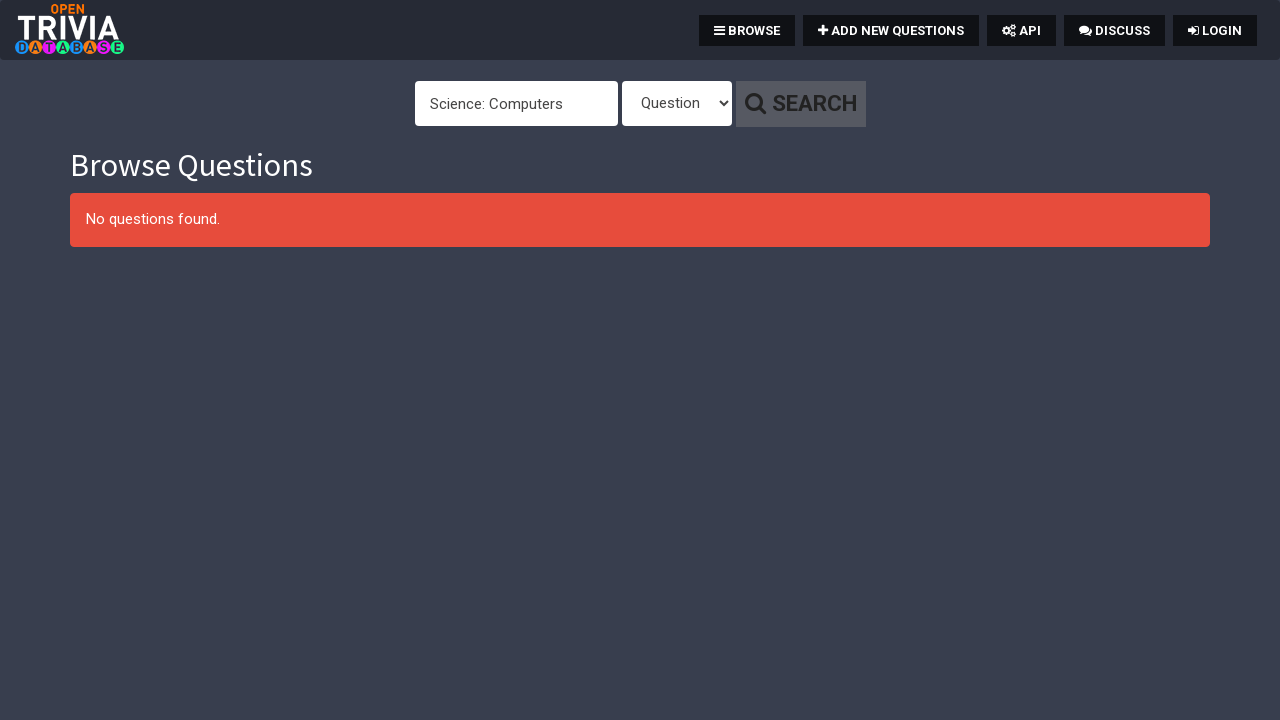

Alert message appeared on page
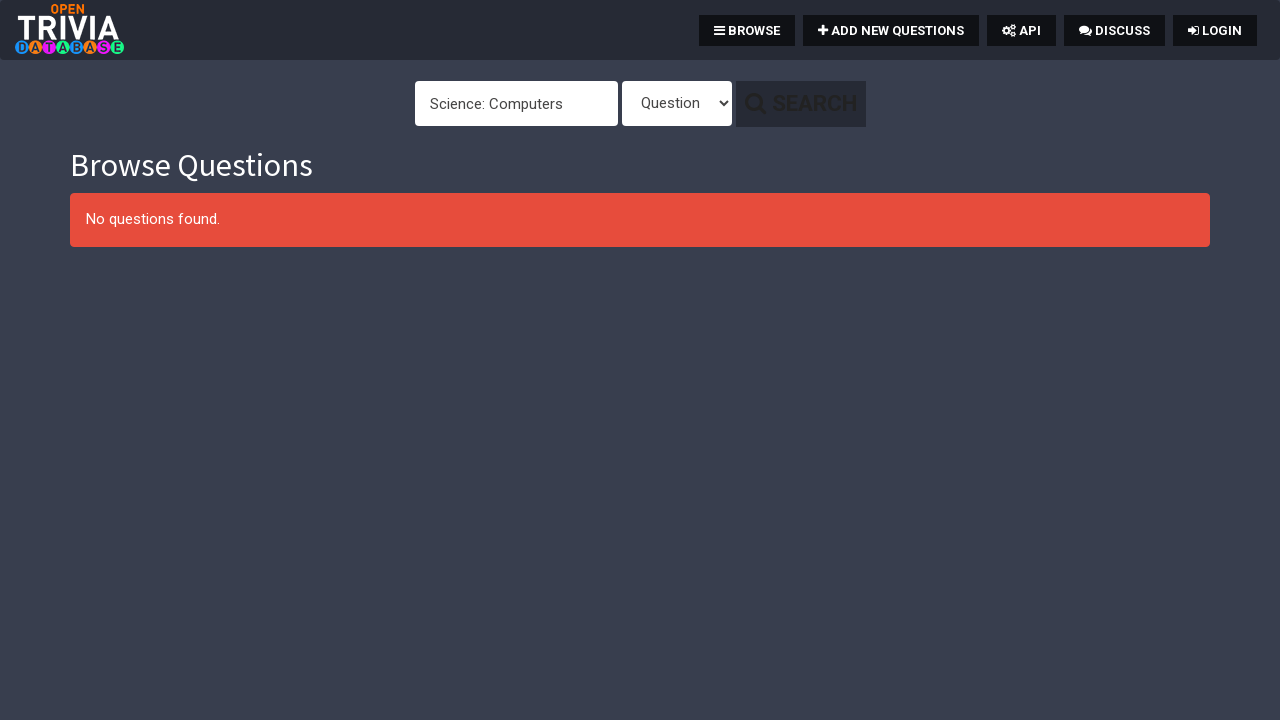

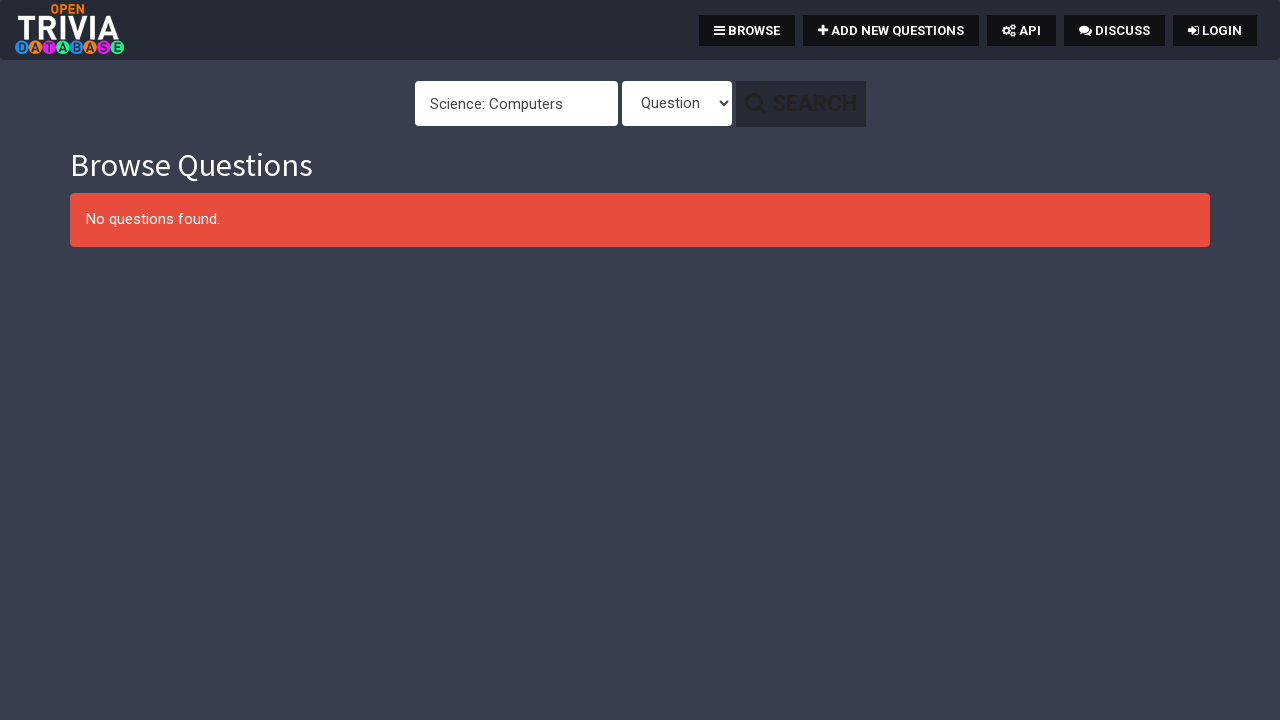